Tests password field validation by entering only username and clicking login to verify password is required

Starting URL: https://opensource-demo.orangehrmlive.com/web/index.php/auth/login

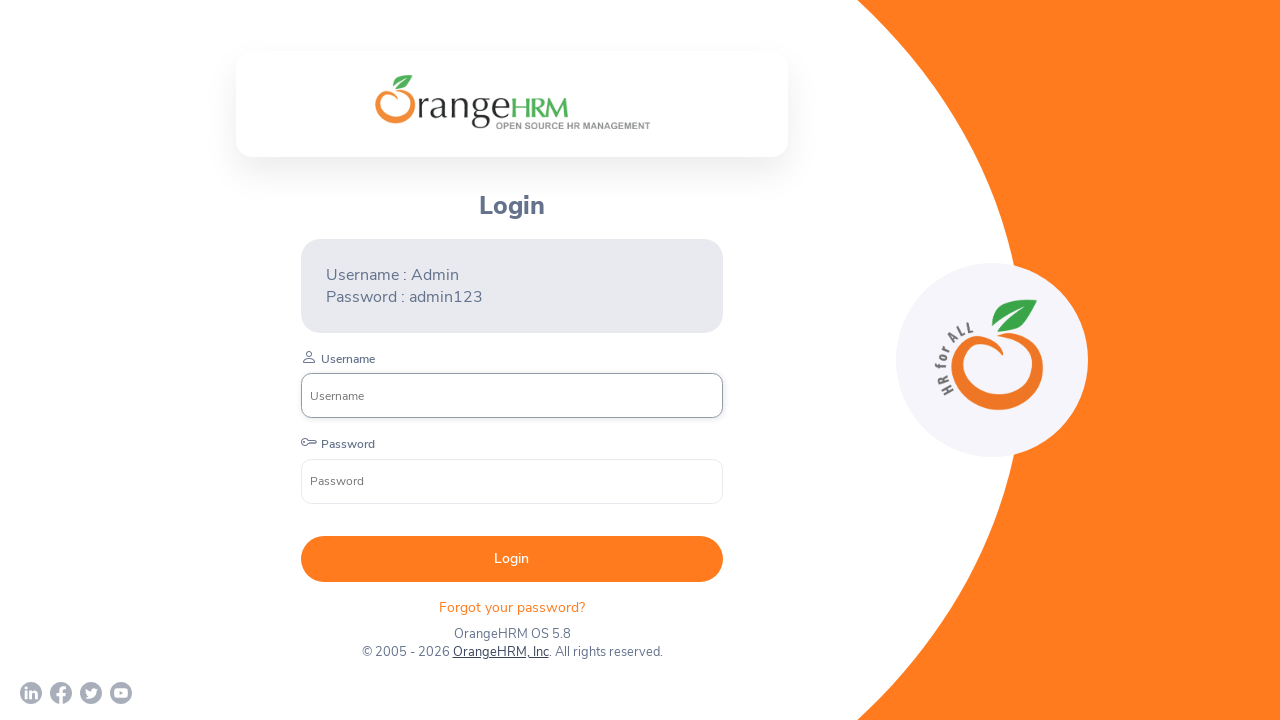

Navigated to OrangeHRM login page
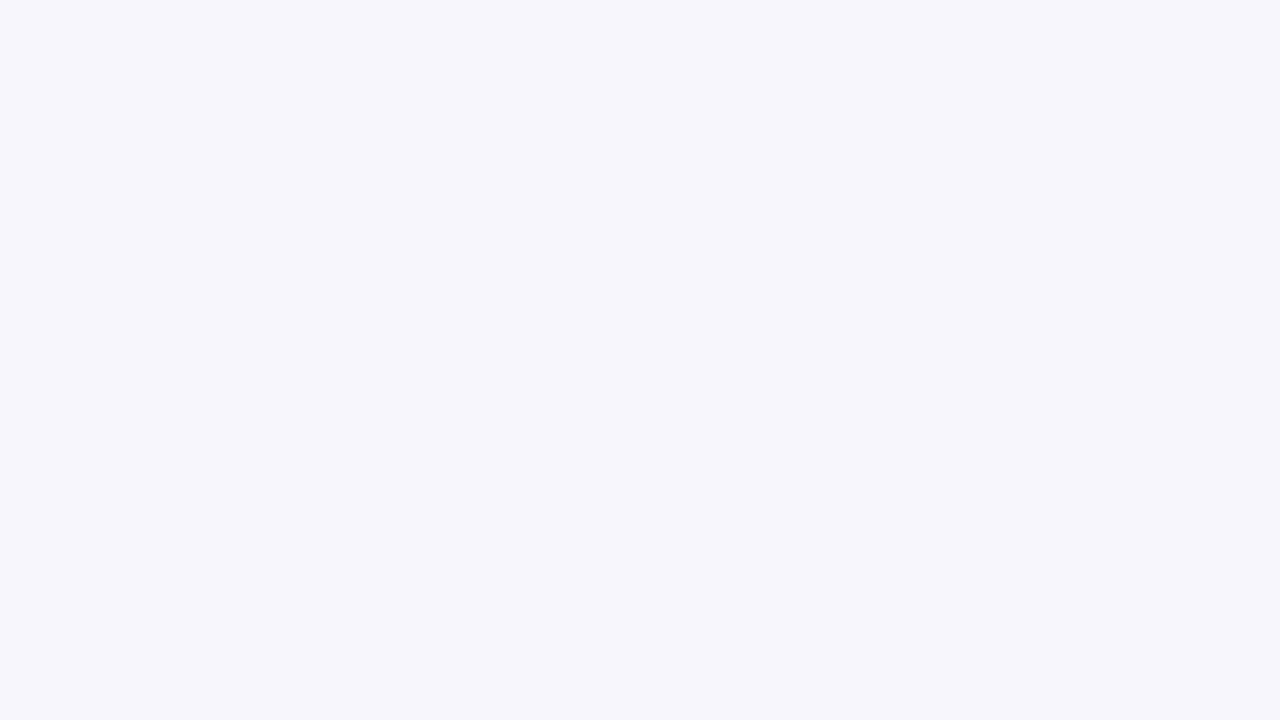

Entered 'admin' in username field on xpath=//label[contains(text(),'Username')]//following::input[1]
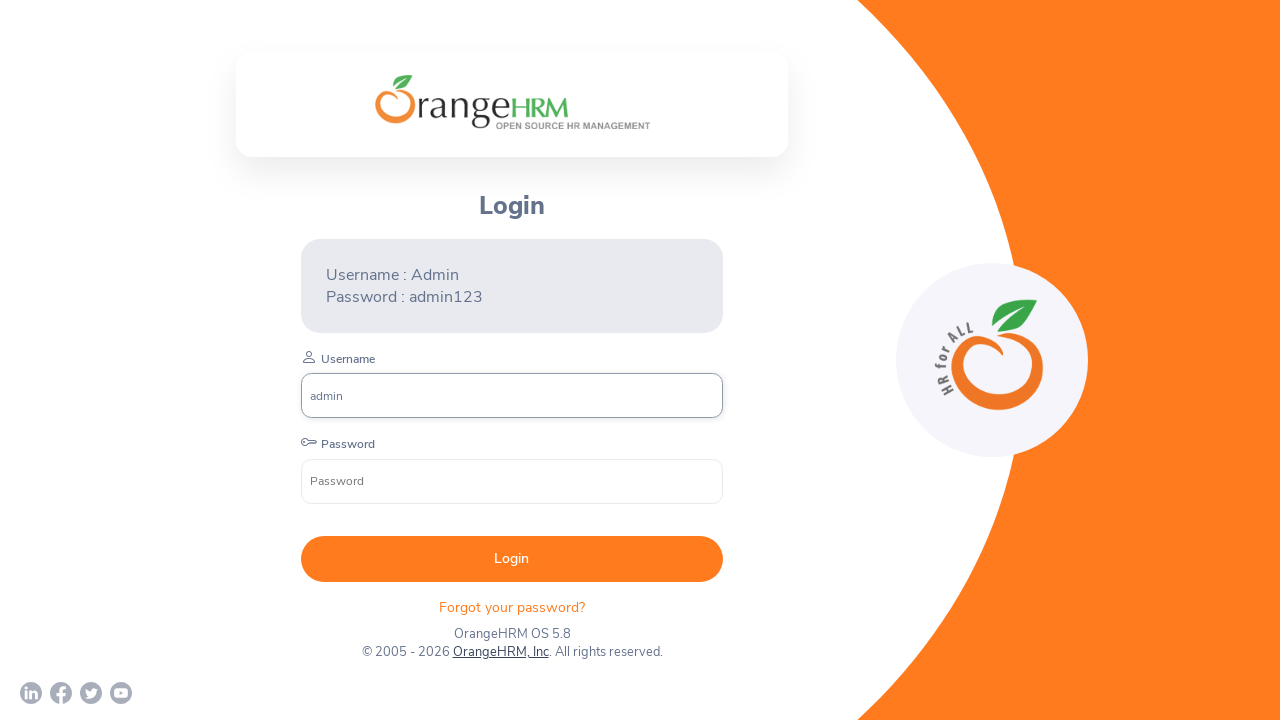

Clicked Login button without entering password at (512, 559) on button:has-text('Login')
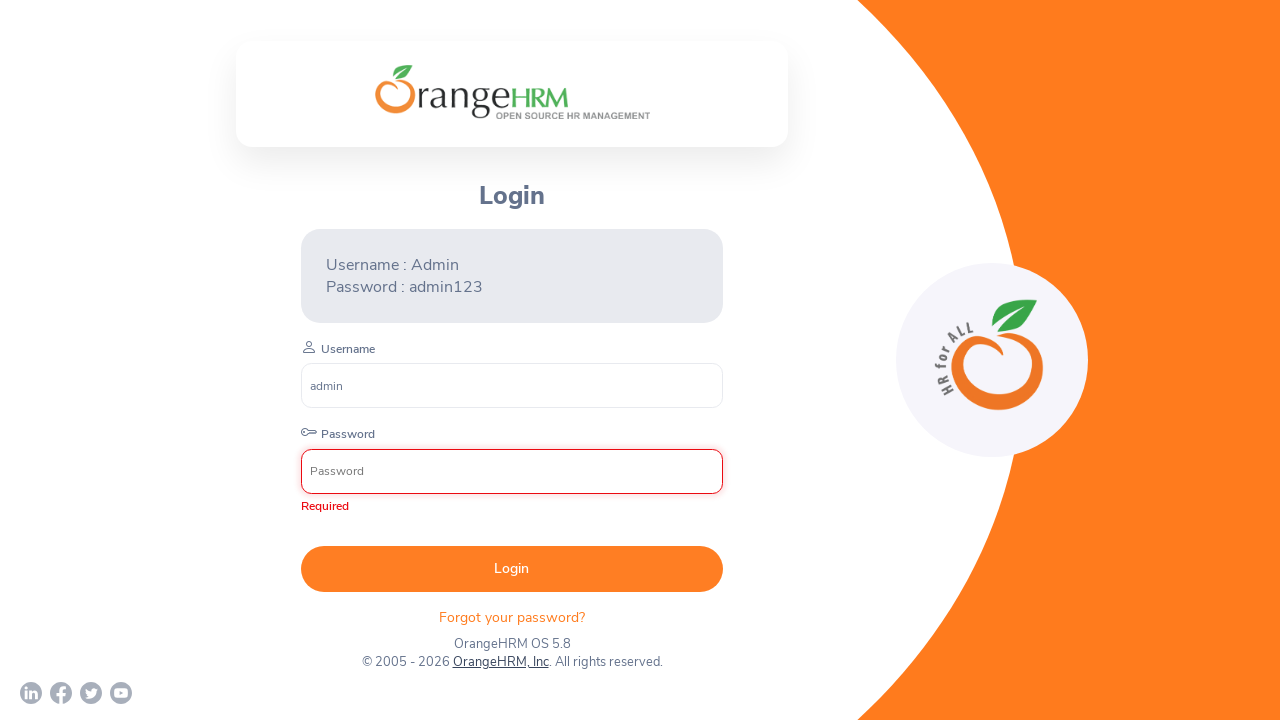

Password error message appeared and is visible
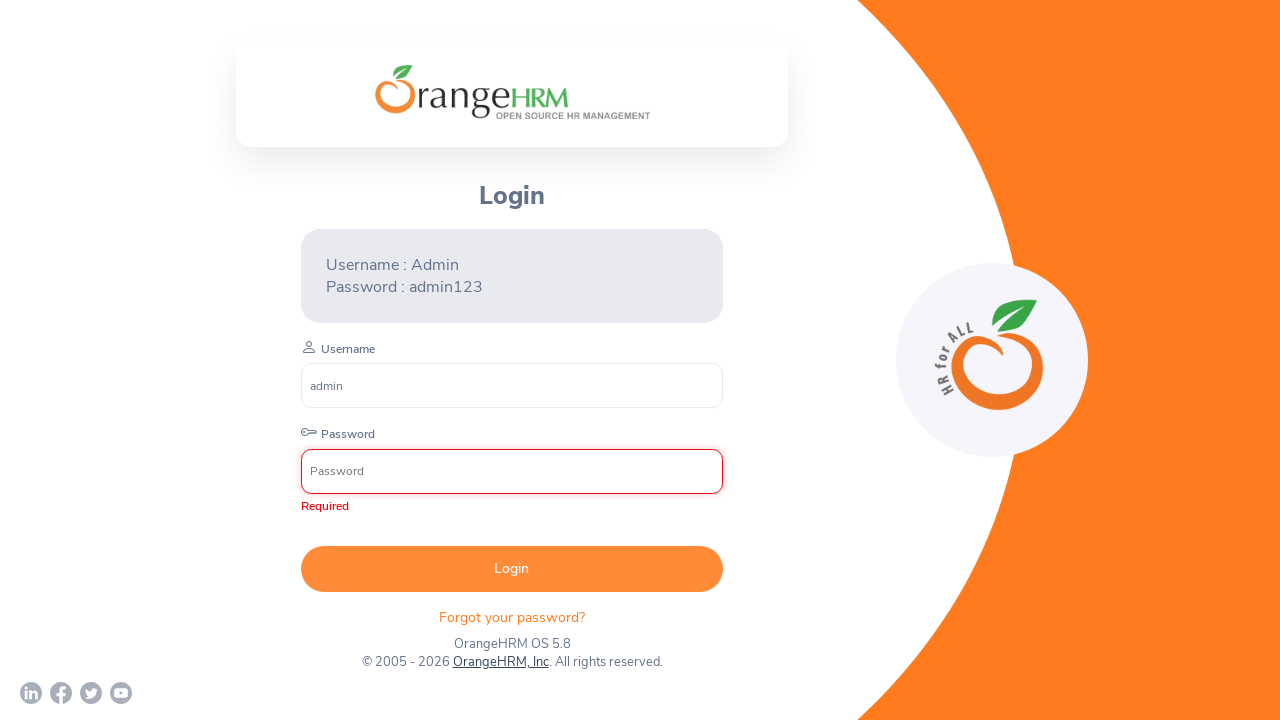

Verified password error is visible: True
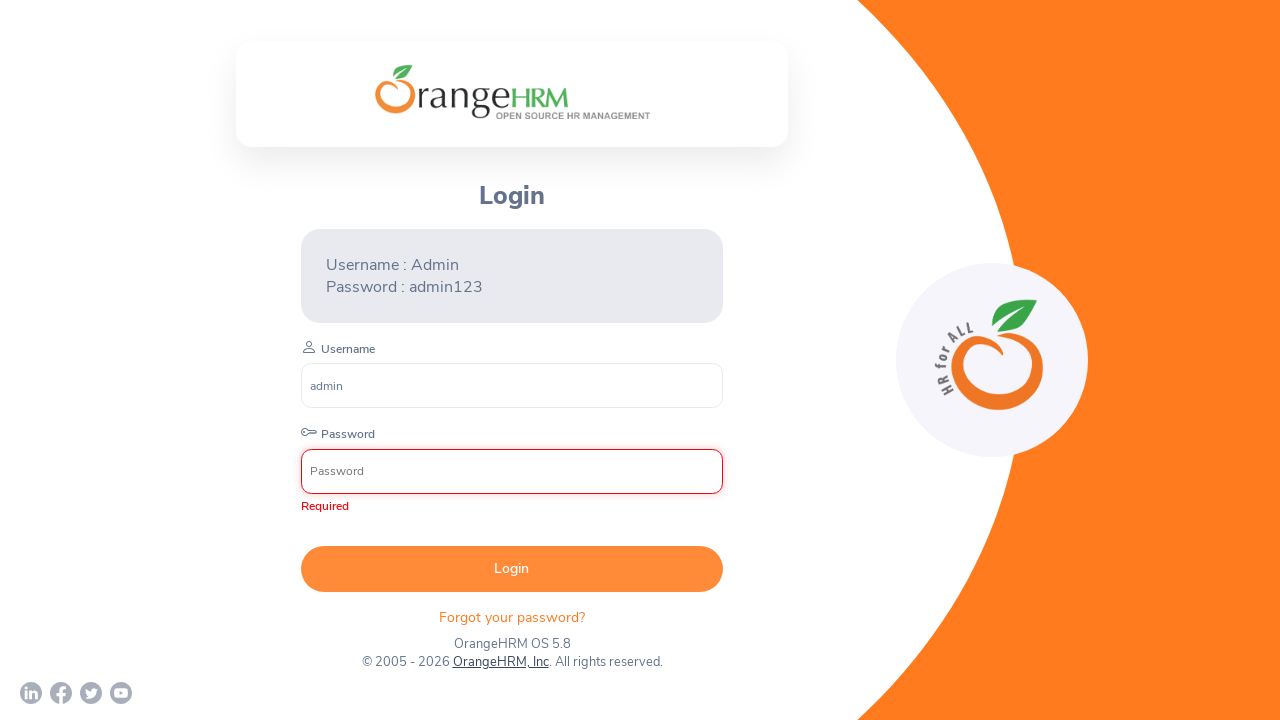

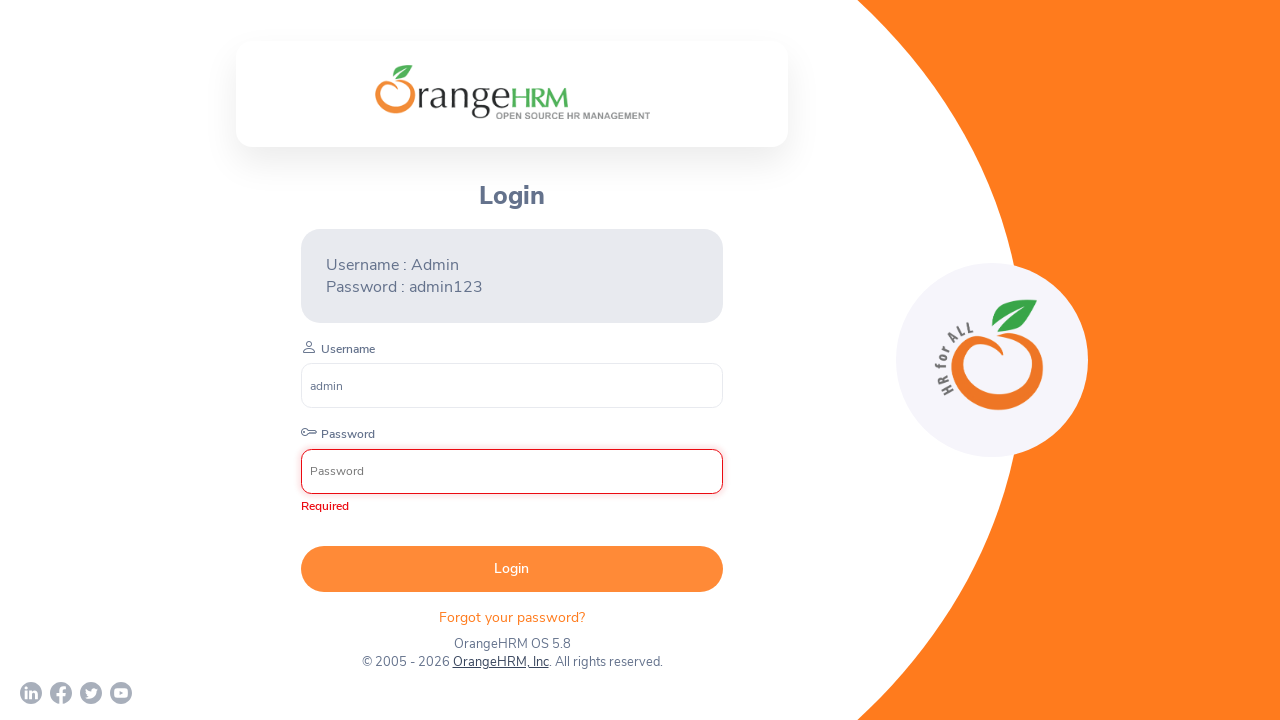